Tests a dynamic loading page where an element is rendered after the loading bar completes. Clicks the Start button, waits for the loading to finish, and verifies the "Hello World!" text appears.

Starting URL: http://the-internet.herokuapp.com/dynamic_loading/2

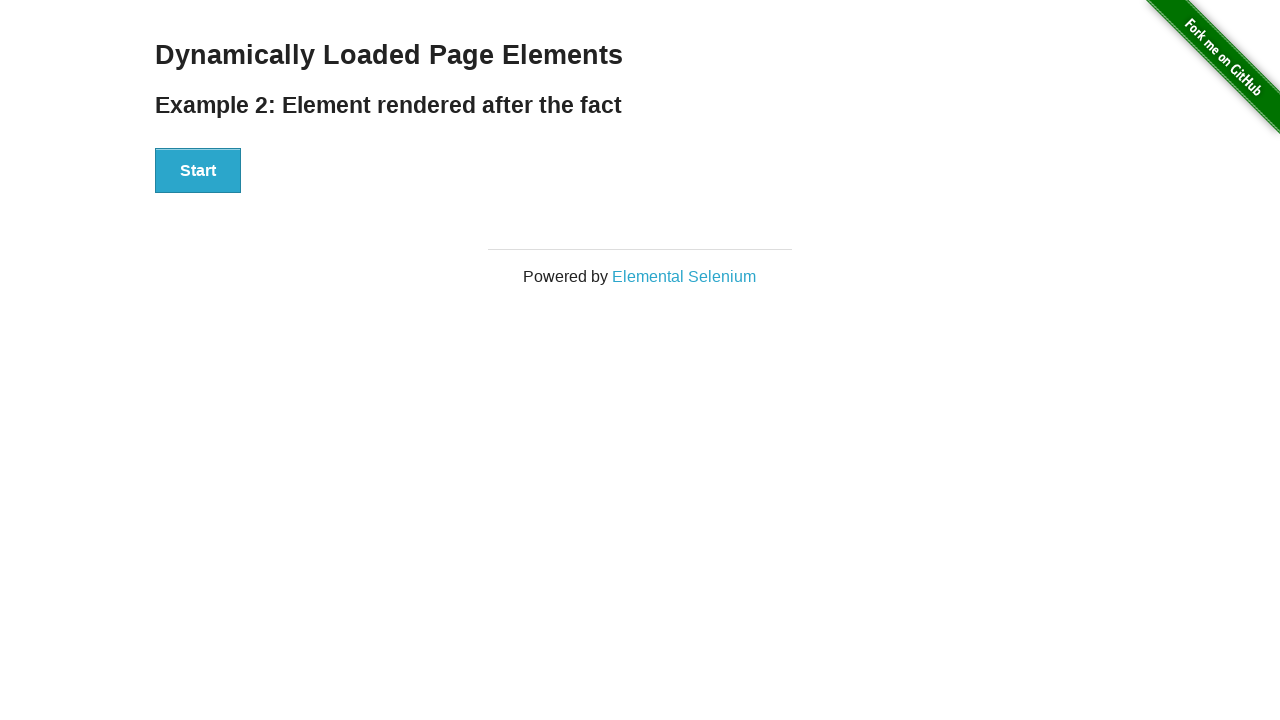

Clicked Start button to trigger dynamic loading at (198, 171) on #start button
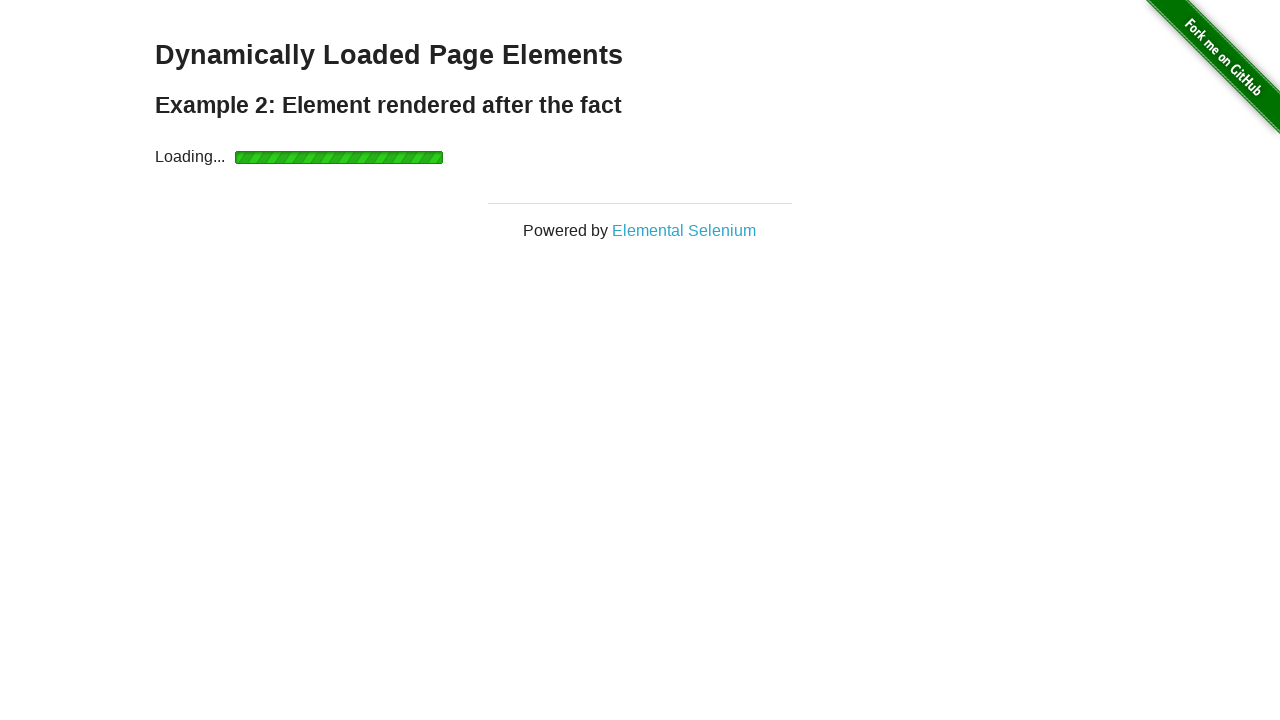

Loading bar completed and finish element became visible
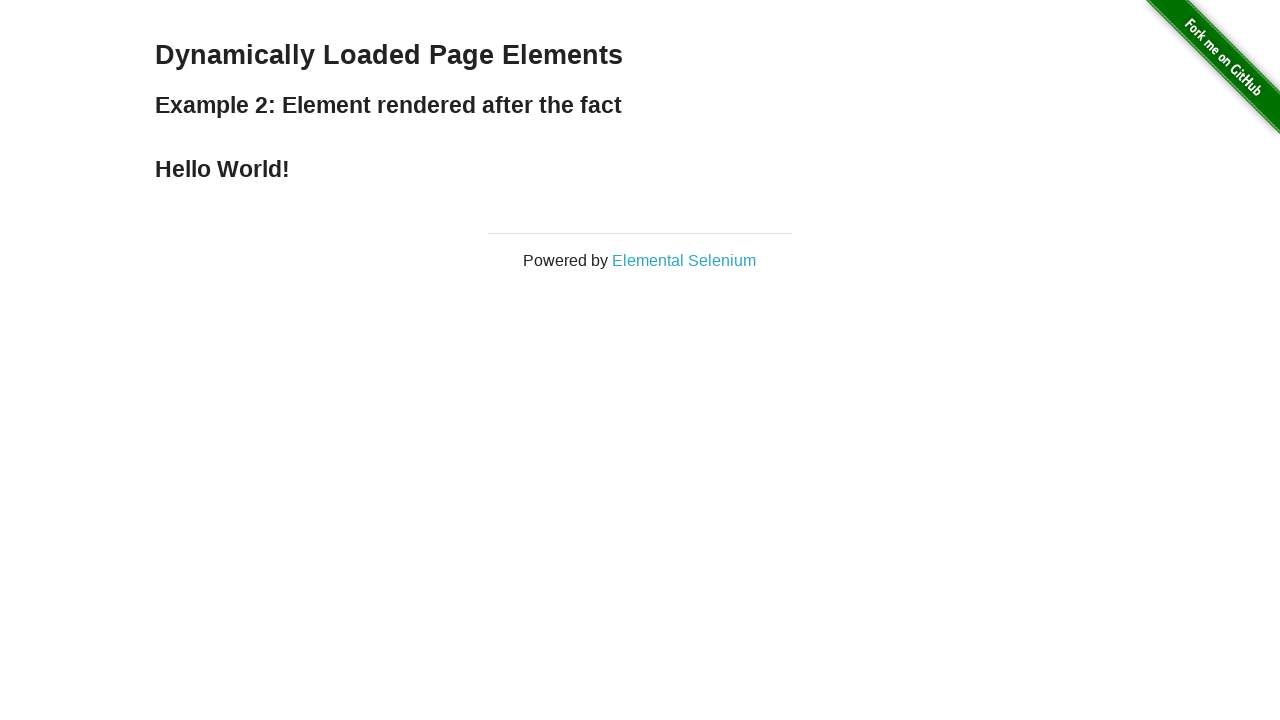

Verified 'Hello World!' text is visible after loading
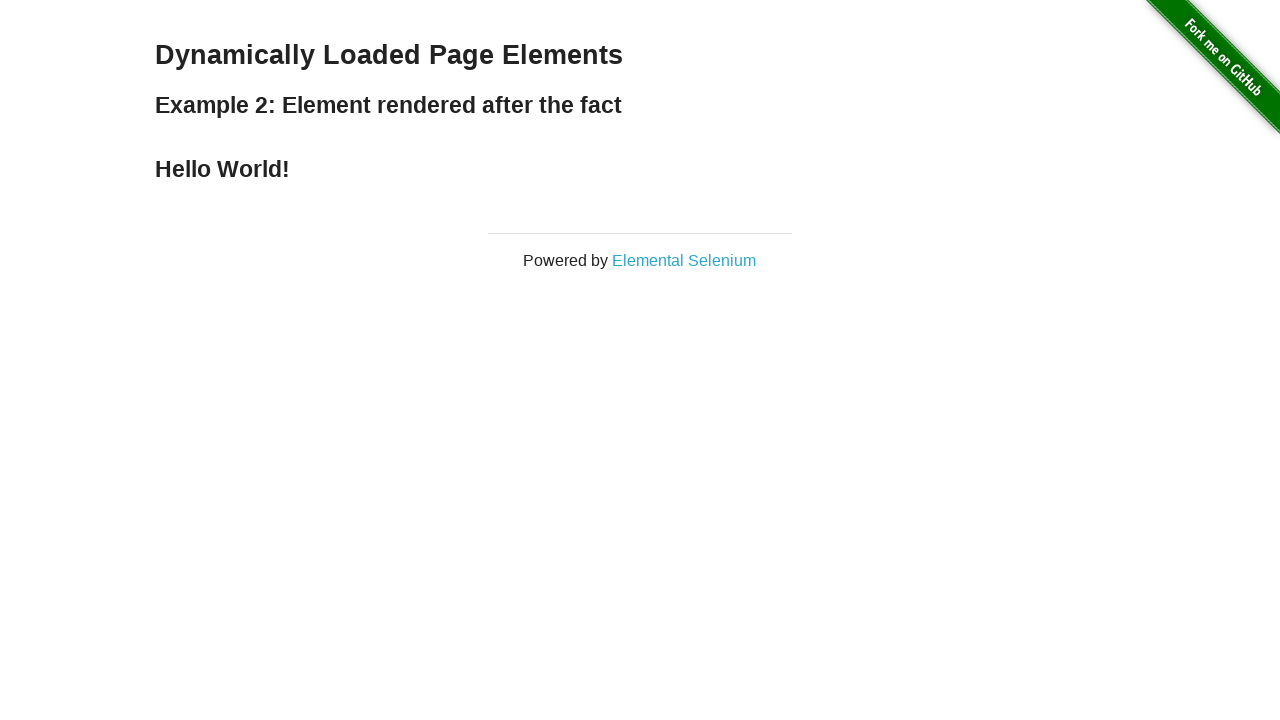

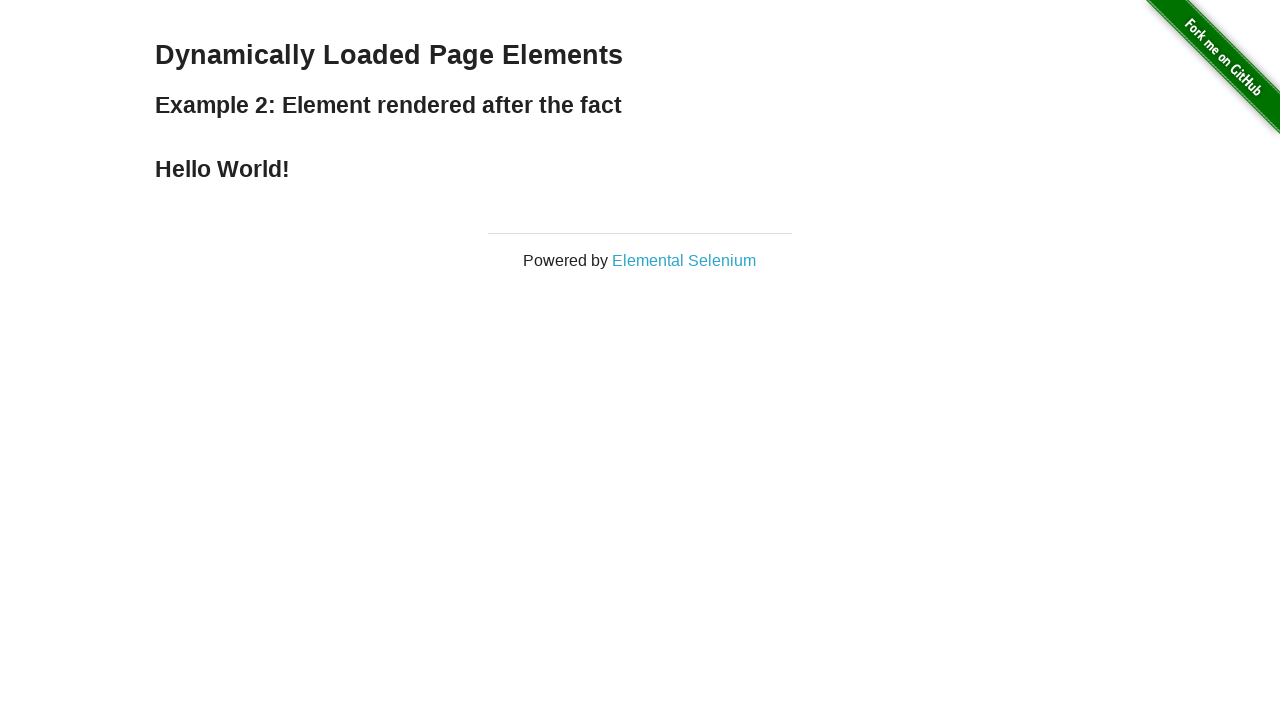